Tests displaying only active (non-completed) items by clicking the Active filter

Starting URL: https://demo.playwright.dev/todomvc

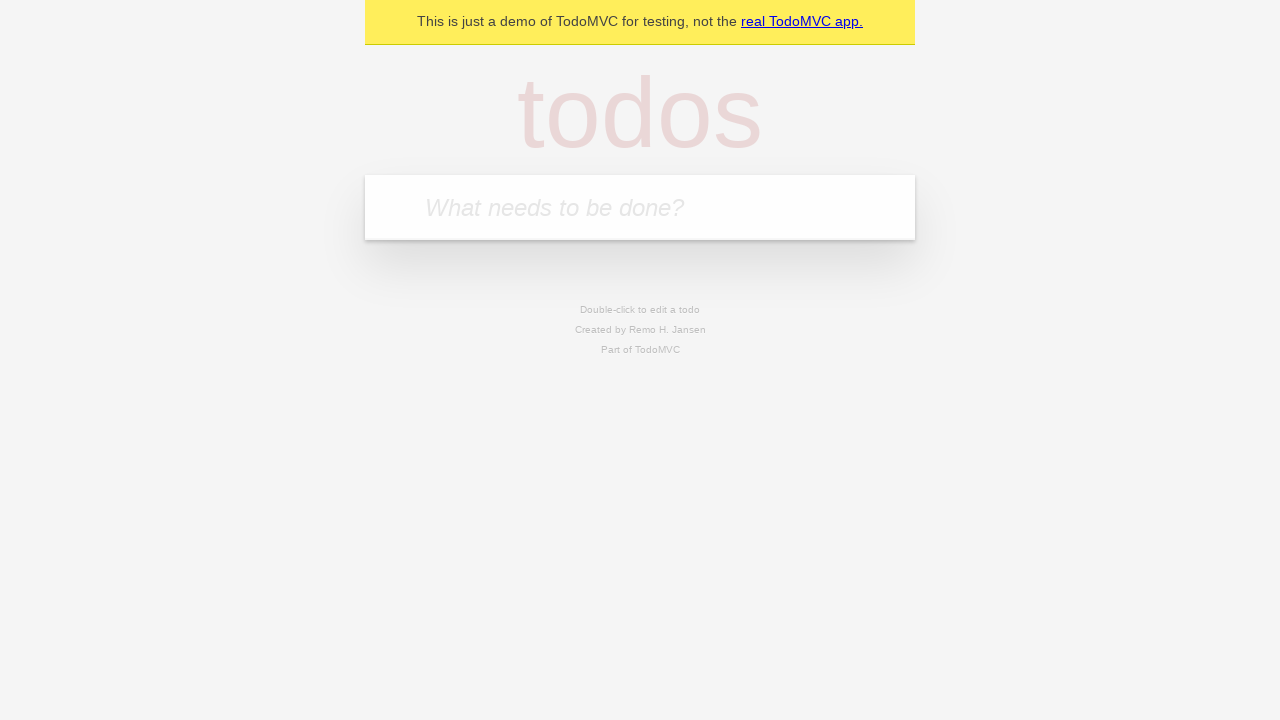

Filled todo input with 'buy some cheese' on internal:attr=[placeholder="What needs to be done?"i]
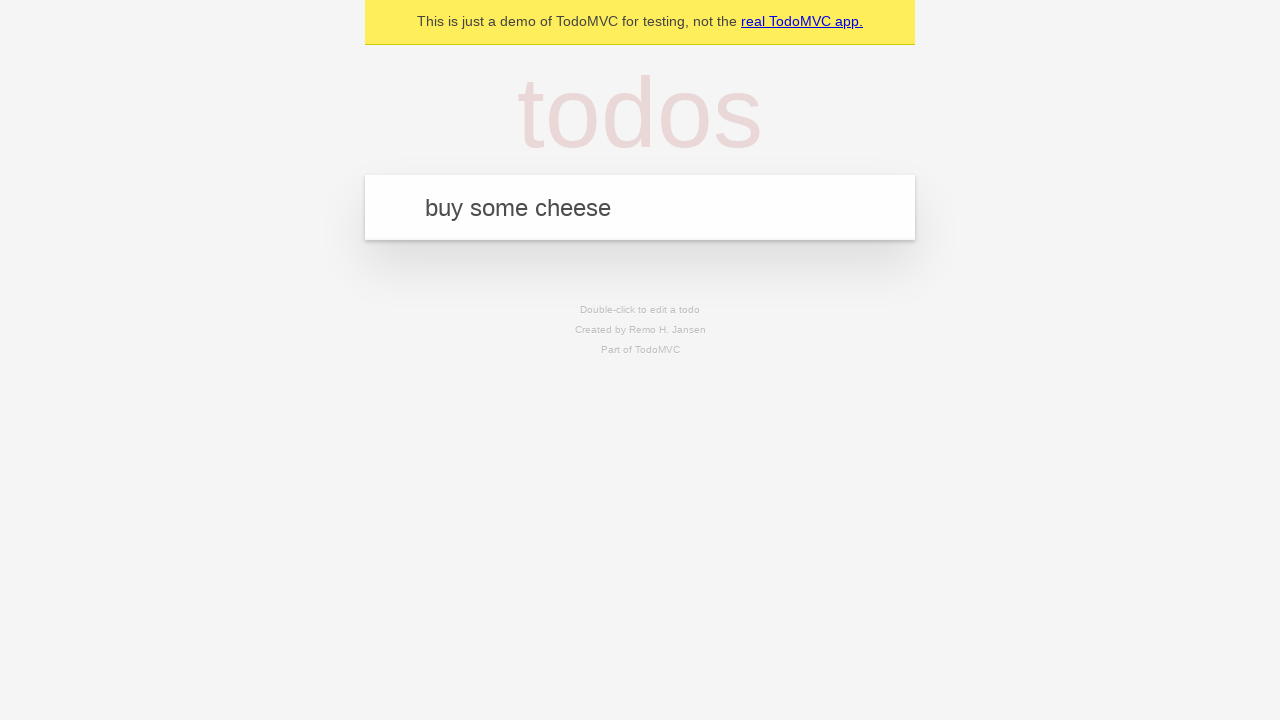

Pressed Enter to add first todo on internal:attr=[placeholder="What needs to be done?"i]
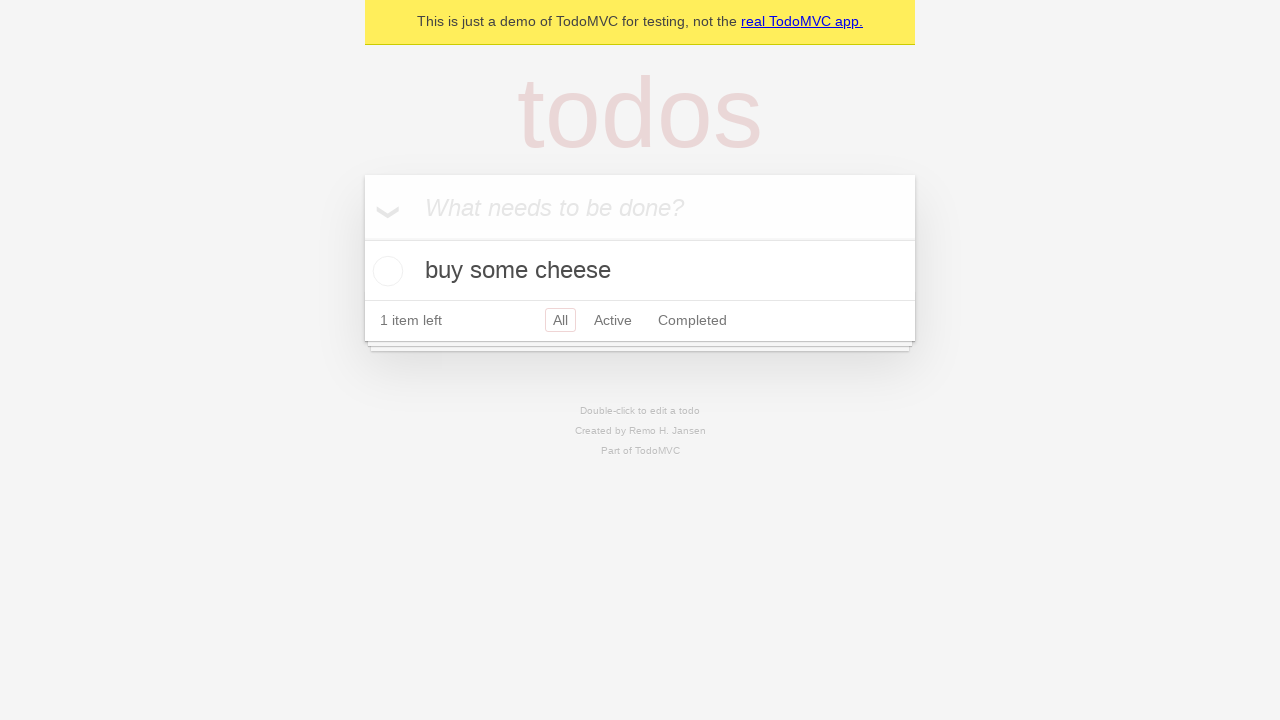

Filled todo input with 'feed the cat' on internal:attr=[placeholder="What needs to be done?"i]
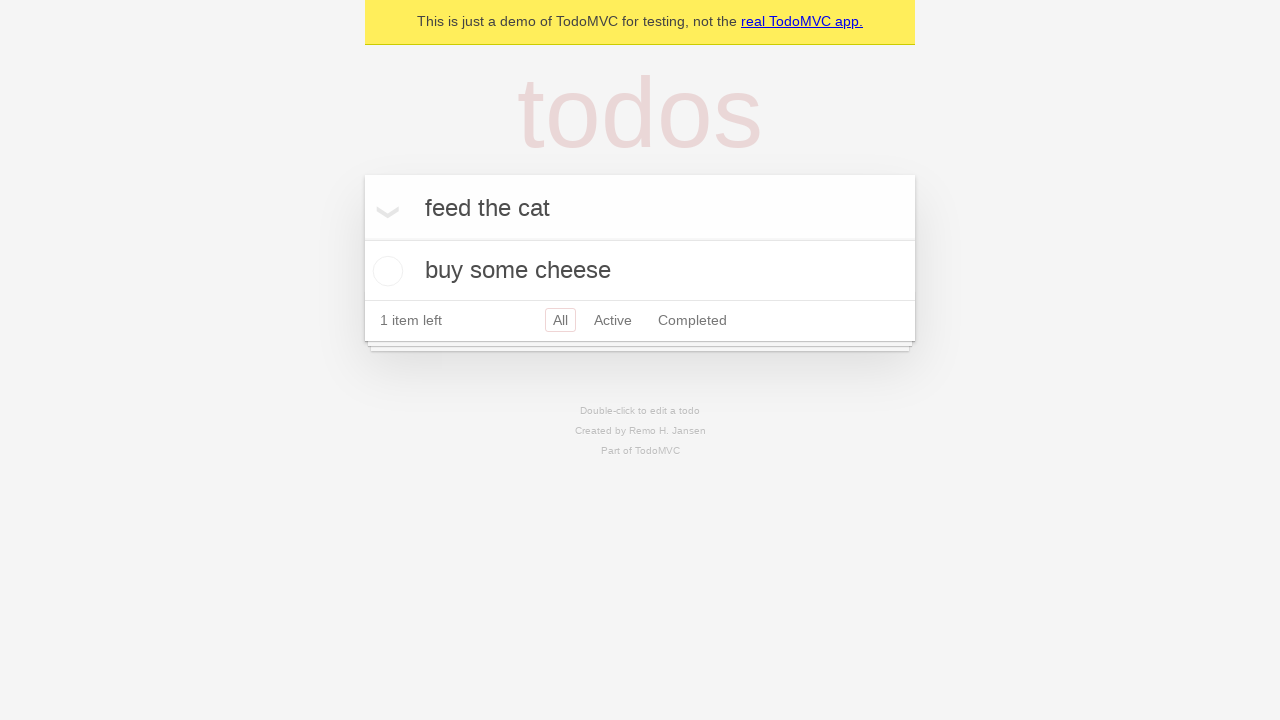

Pressed Enter to add second todo on internal:attr=[placeholder="What needs to be done?"i]
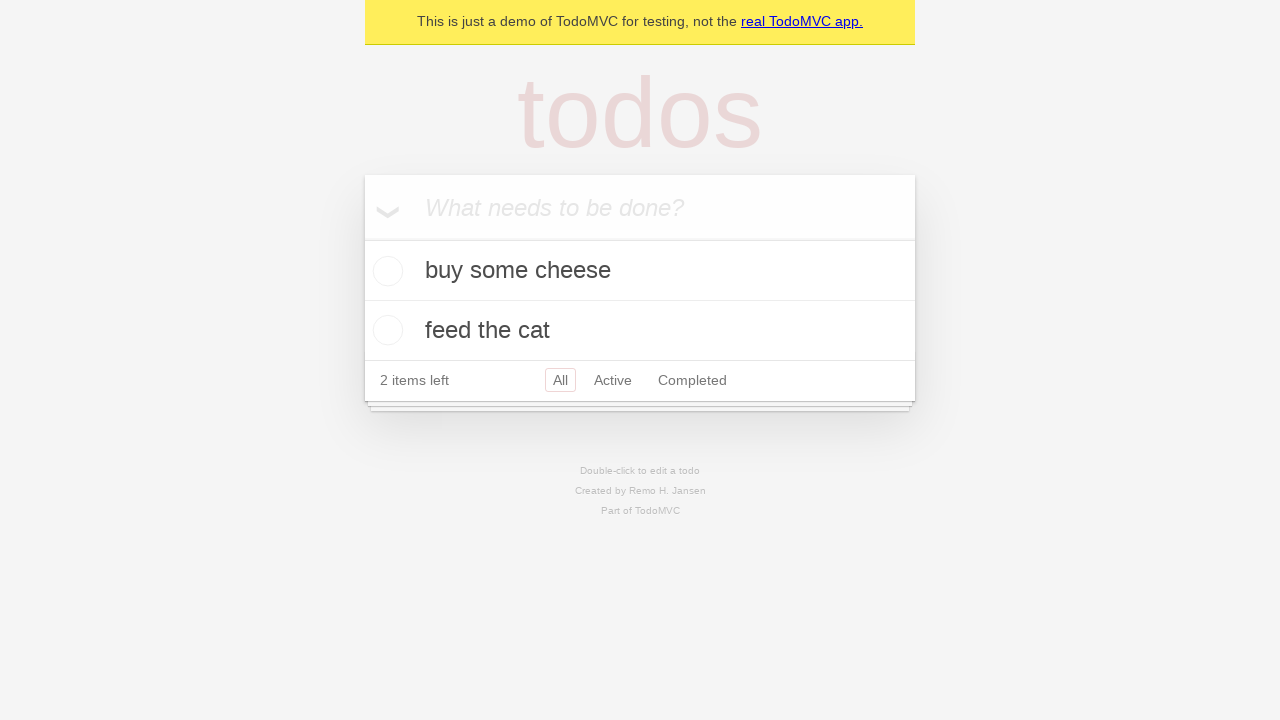

Filled todo input with 'book a doctors appointment' on internal:attr=[placeholder="What needs to be done?"i]
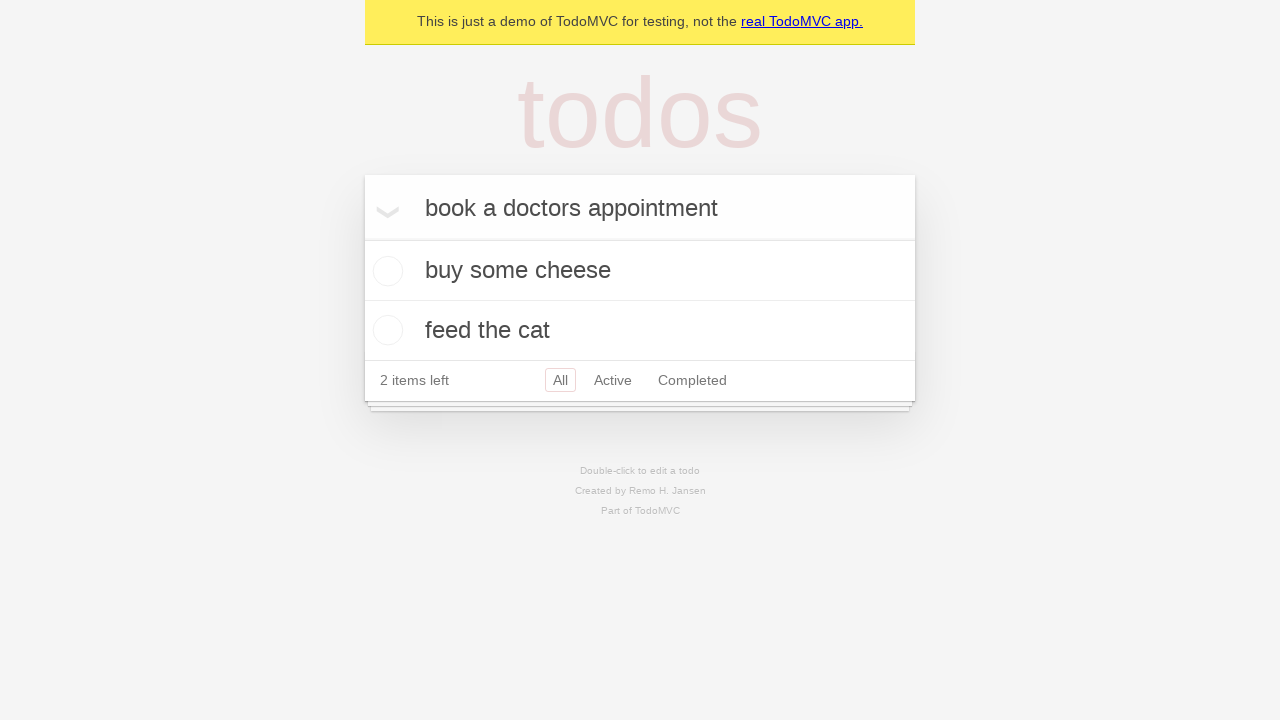

Pressed Enter to add third todo on internal:attr=[placeholder="What needs to be done?"i]
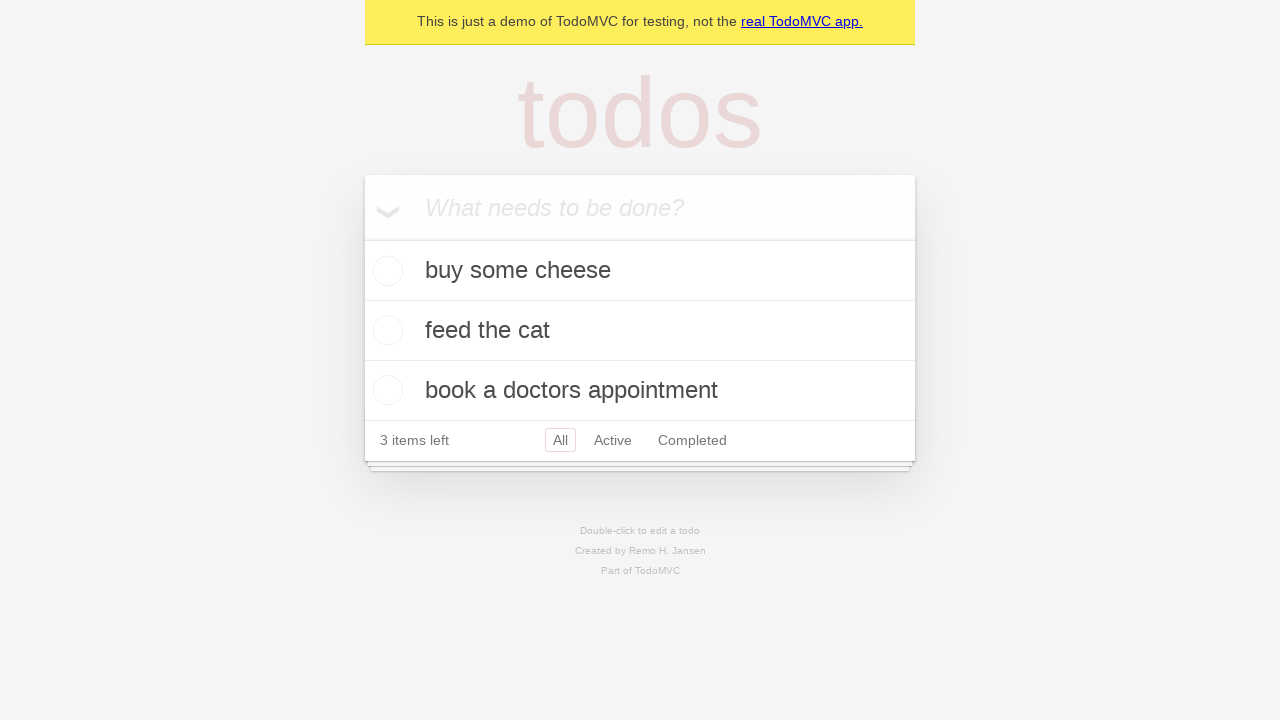

Checked the second todo item to mark it as completed at (385, 330) on internal:testid=[data-testid="todo-item"s] >> nth=1 >> internal:role=checkbox
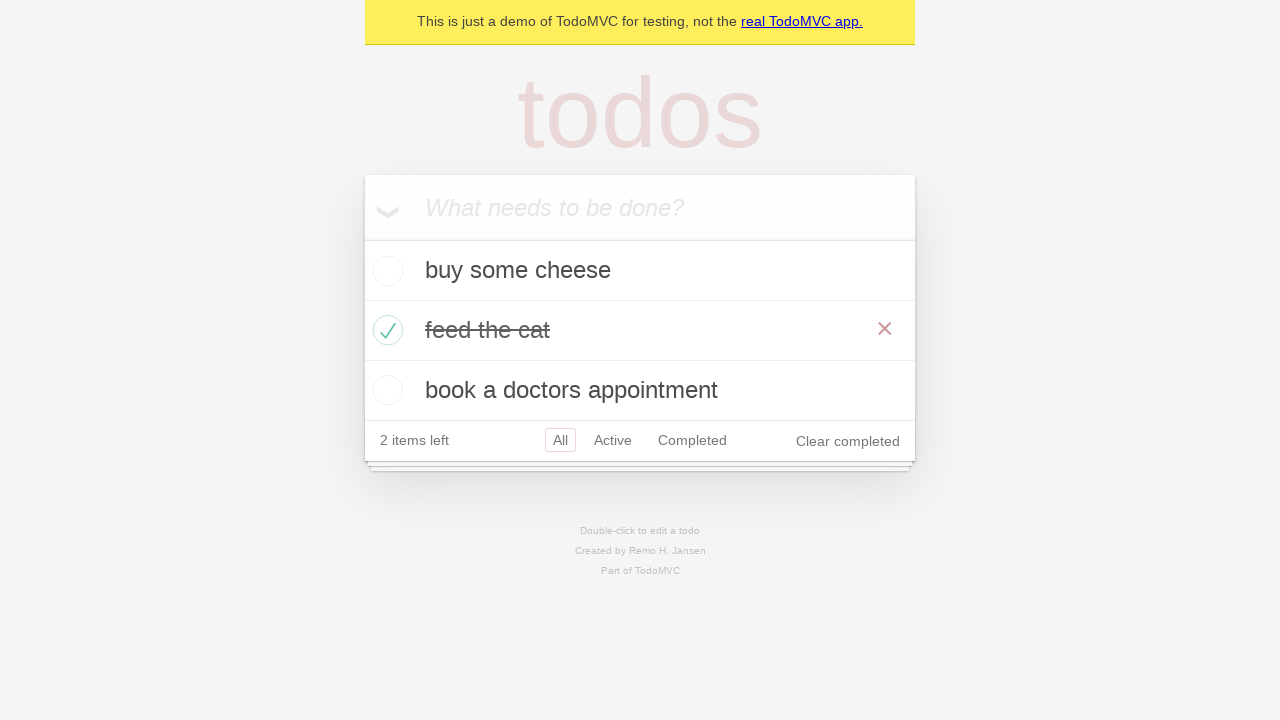

Clicked Active filter to display only non-completed items at (613, 440) on internal:role=link[name="Active"i]
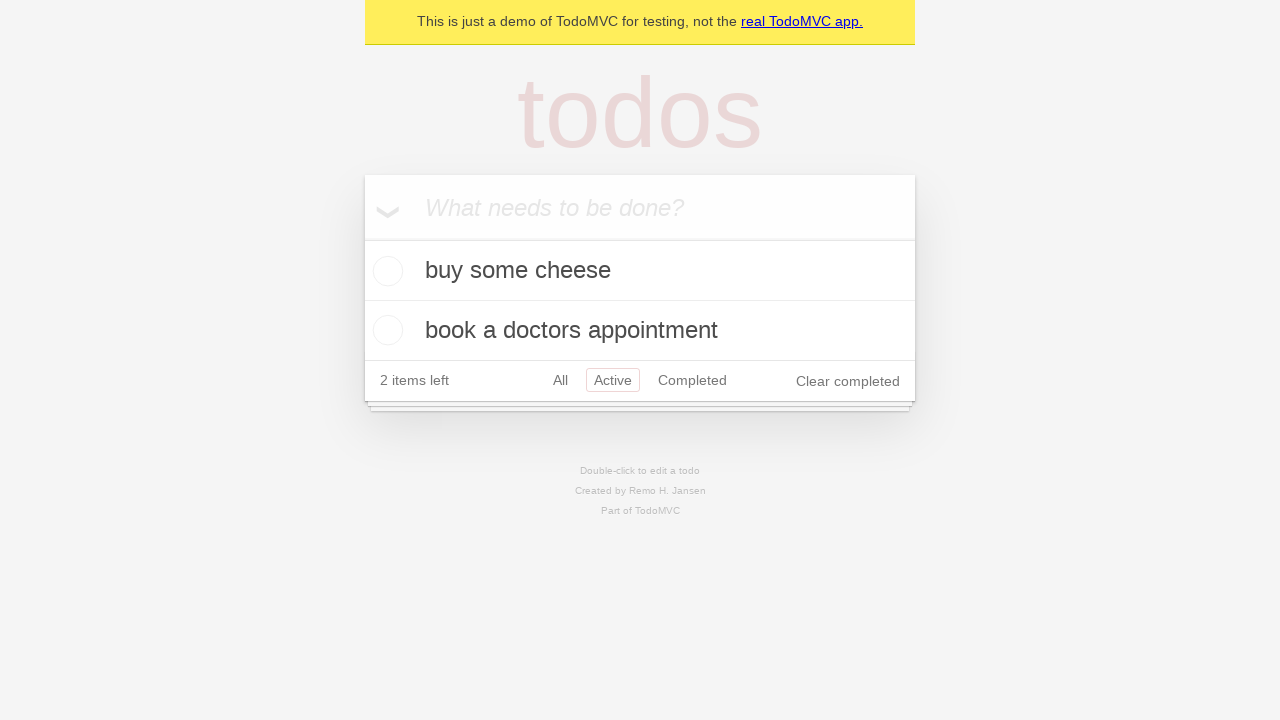

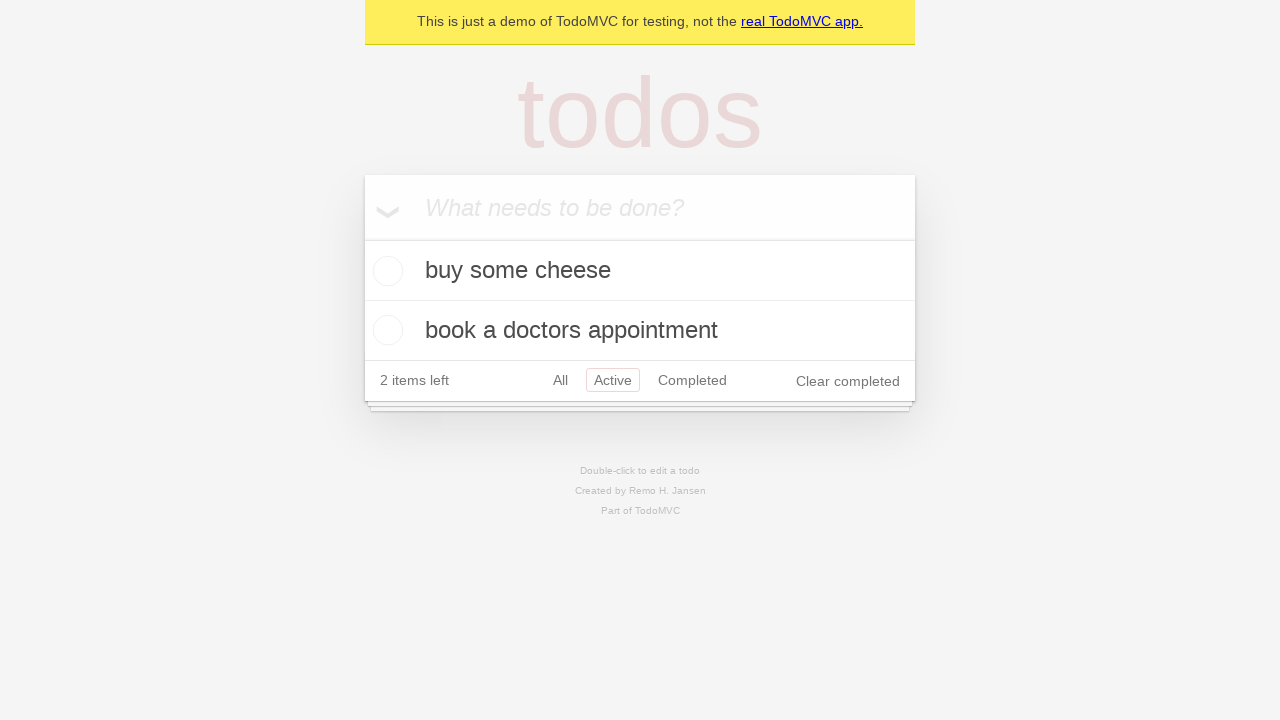